Tests the e-commerce flow on Demoblaze by navigating to the Laptops category, selecting a MacBook Air, adding it to the cart, accepting the alert confirmation, and navigating to the cart page.

Starting URL: https://www.demoblaze.com/

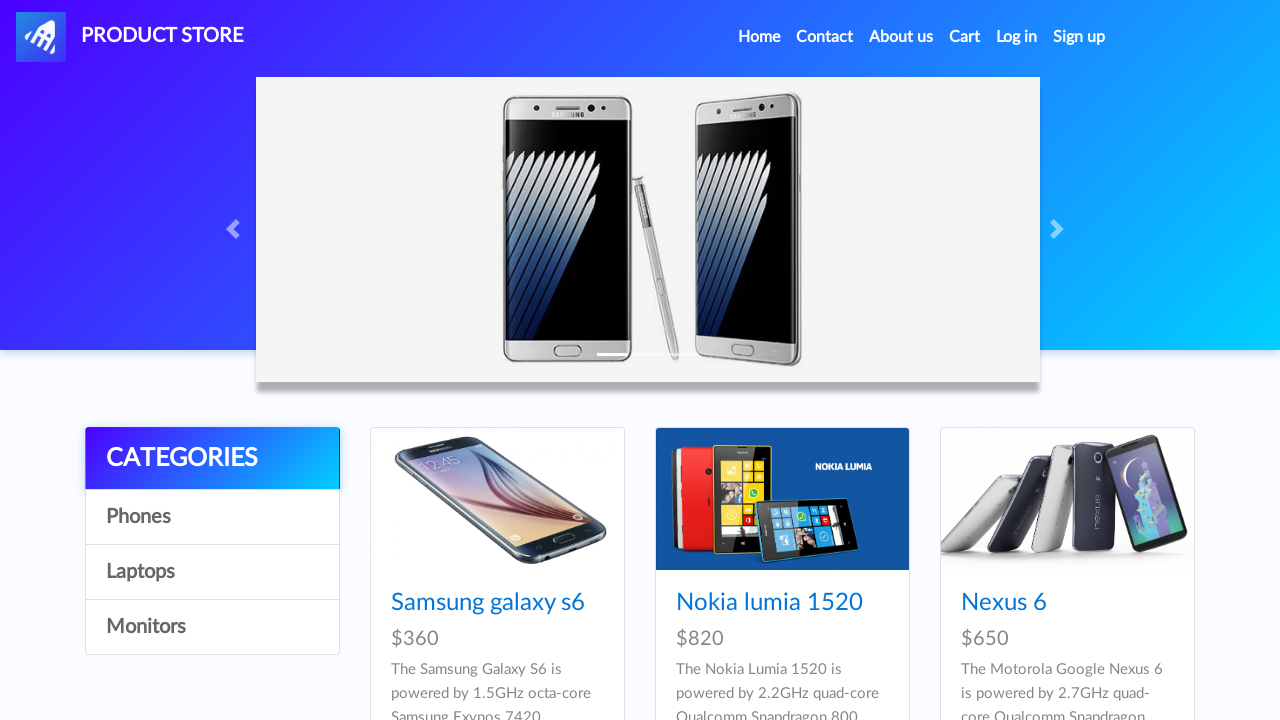

Clicked on Laptops category at (212, 572) on text=Laptops
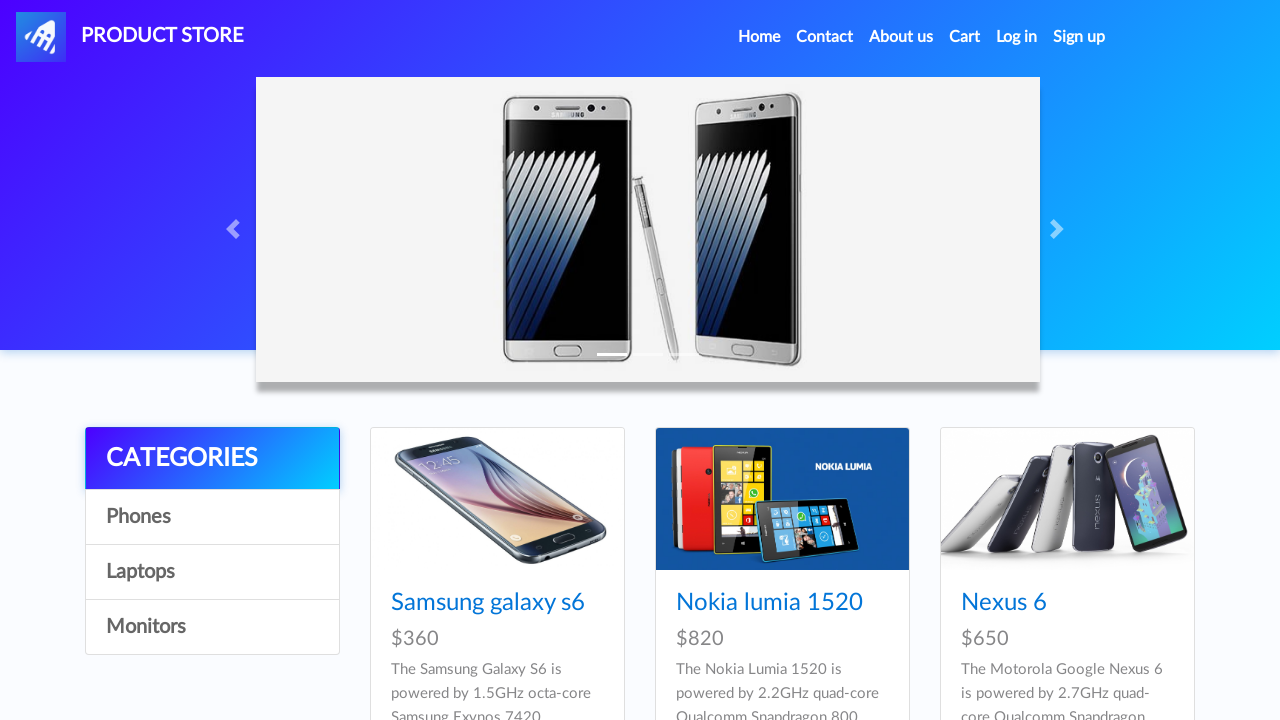

Waited 2 seconds for products to load
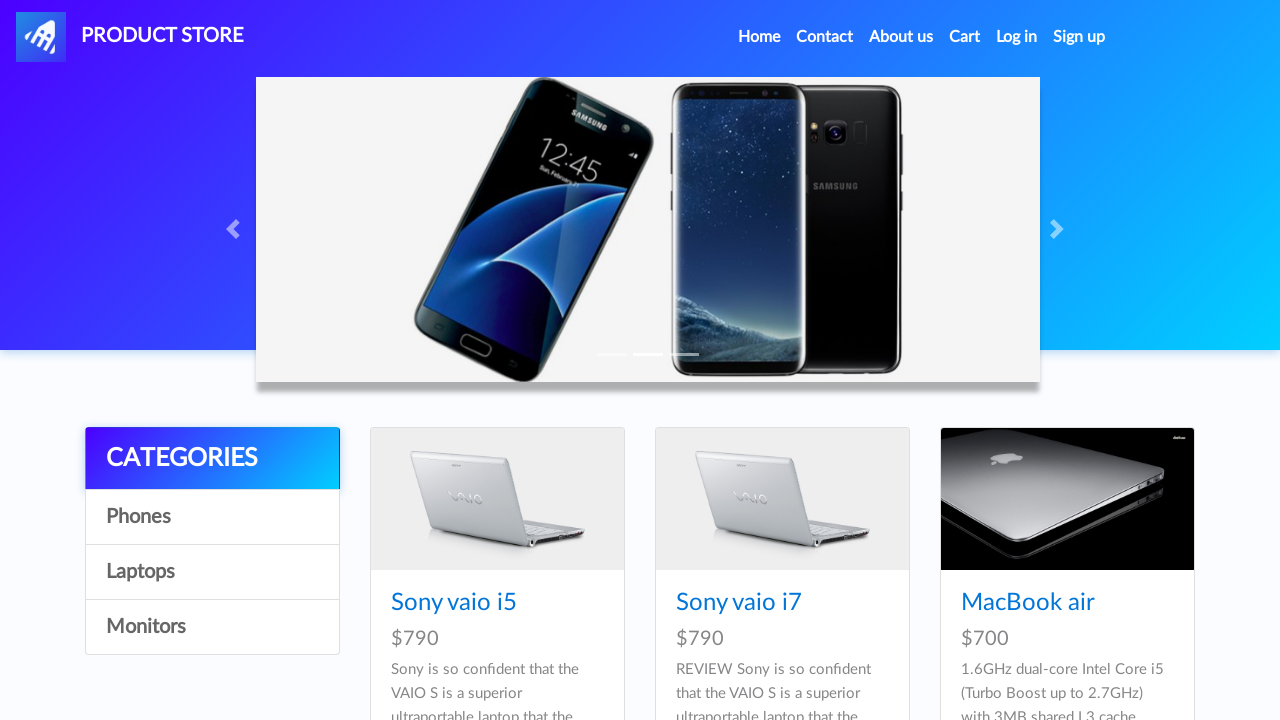

Clicked on MacBook Air product at (1028, 603) on text=MacBook air
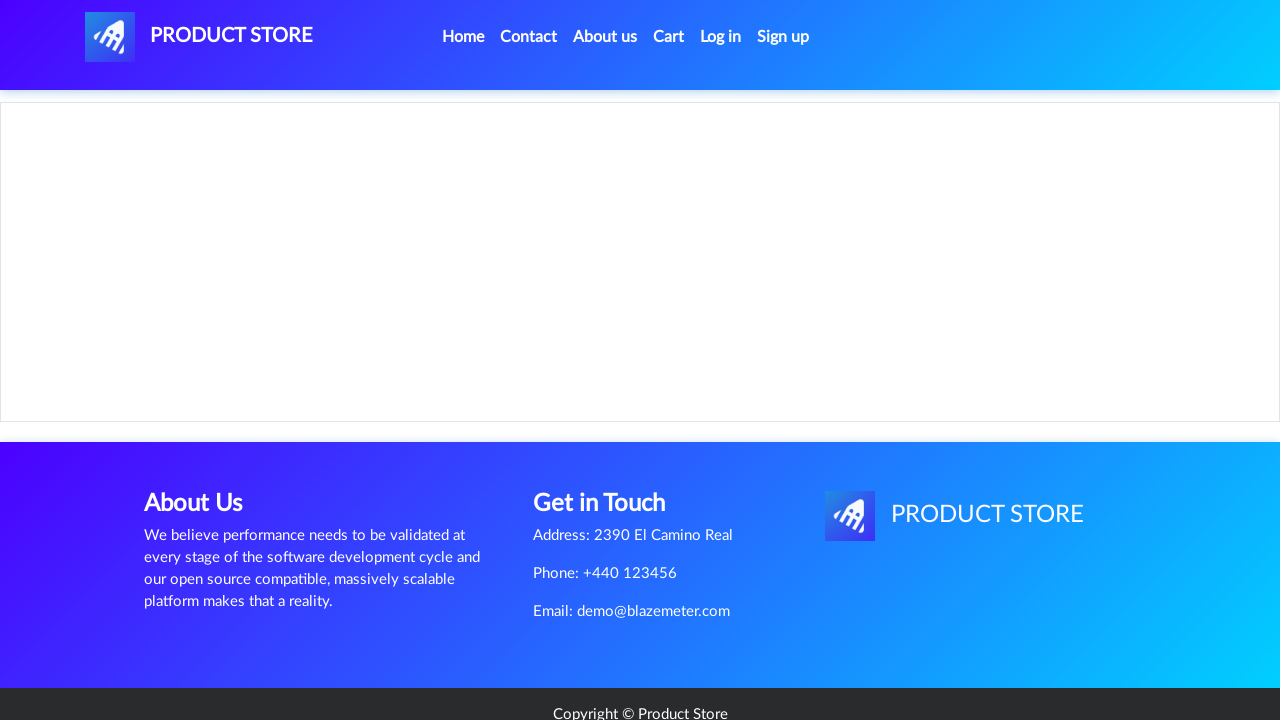

Waited 2 seconds for product page to load
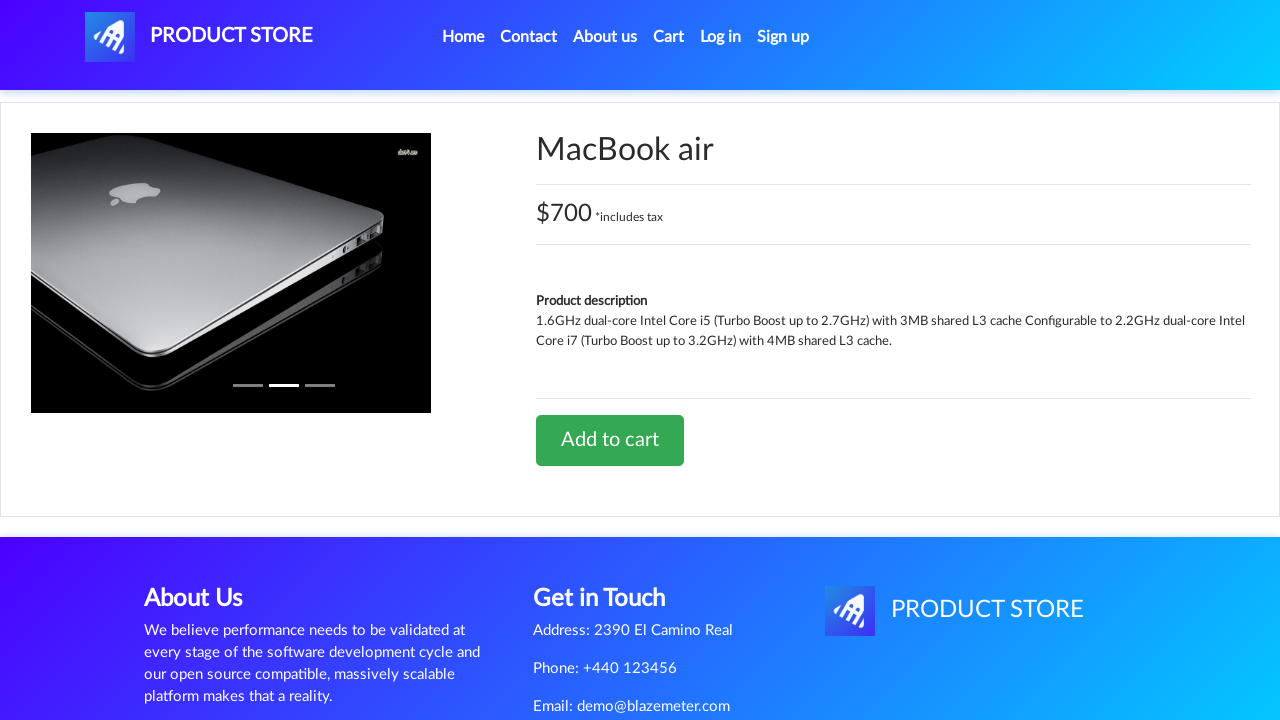

Clicked 'Add to cart' button at (610, 440) on text=Add to cart
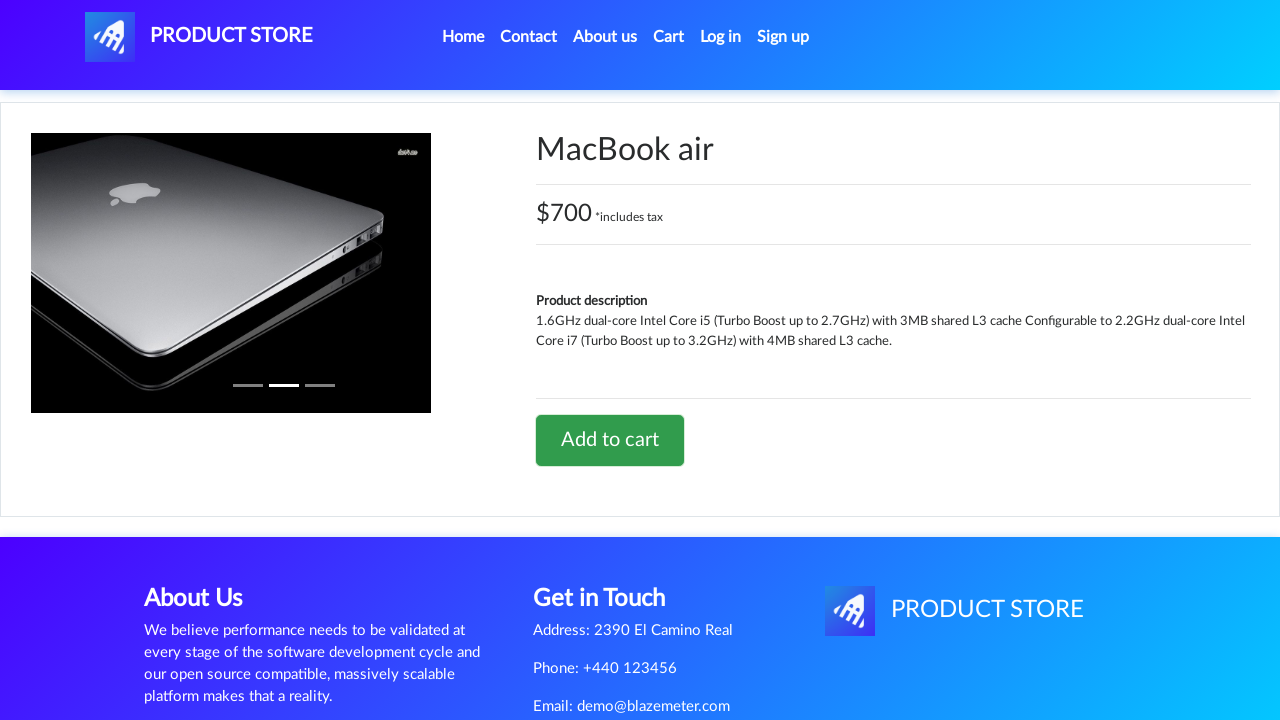

Set up alert handler to accept confirmation
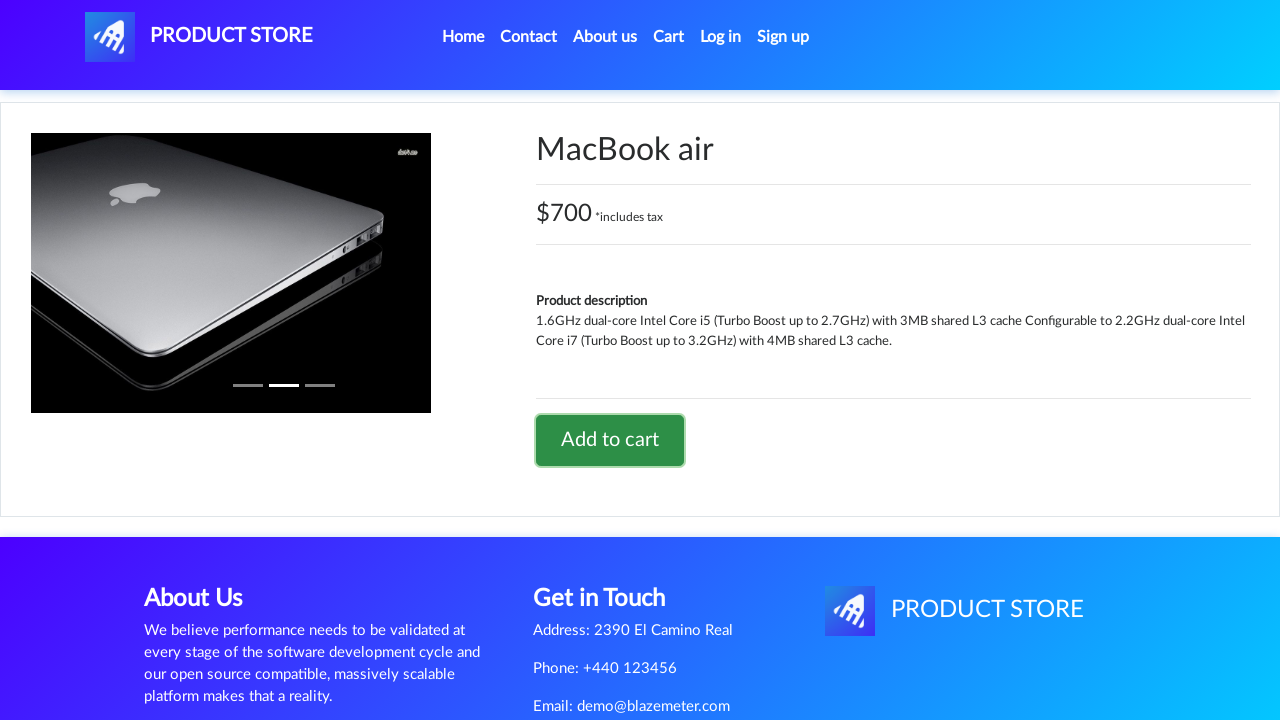

Waited 2 seconds after accepting alert
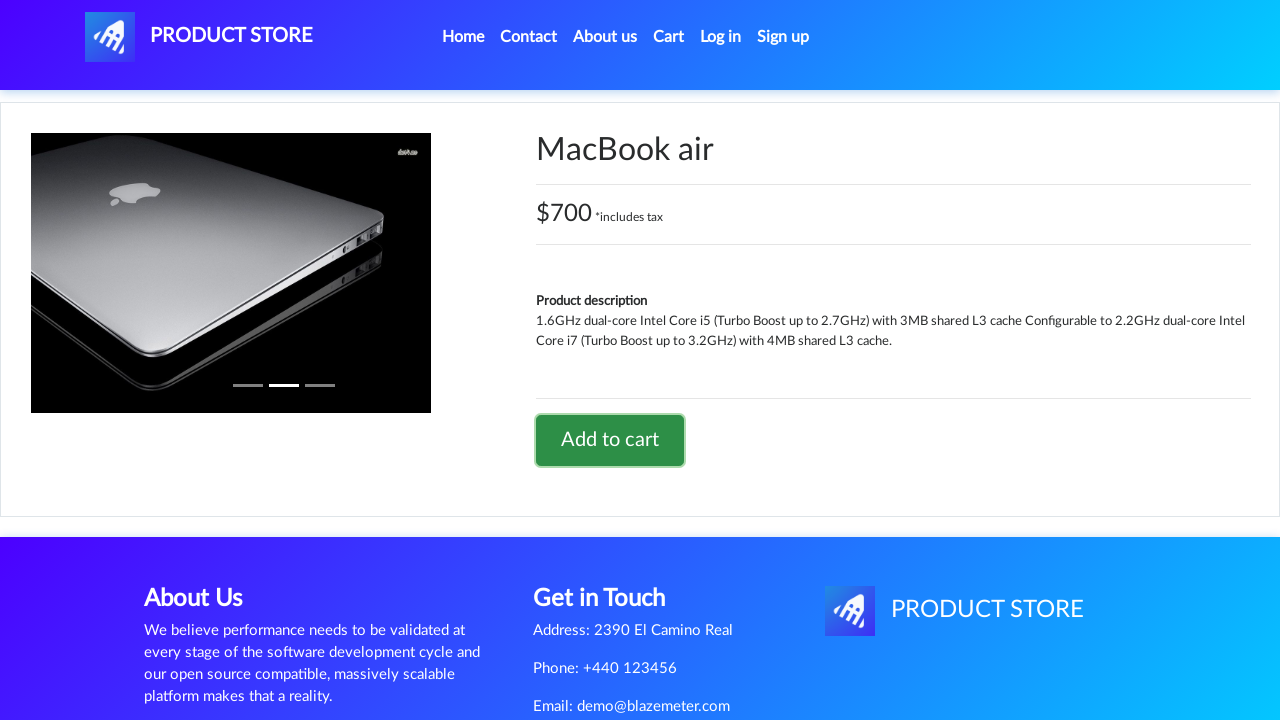

Clicked on Cart navigation link at (669, 37) on text=Cart
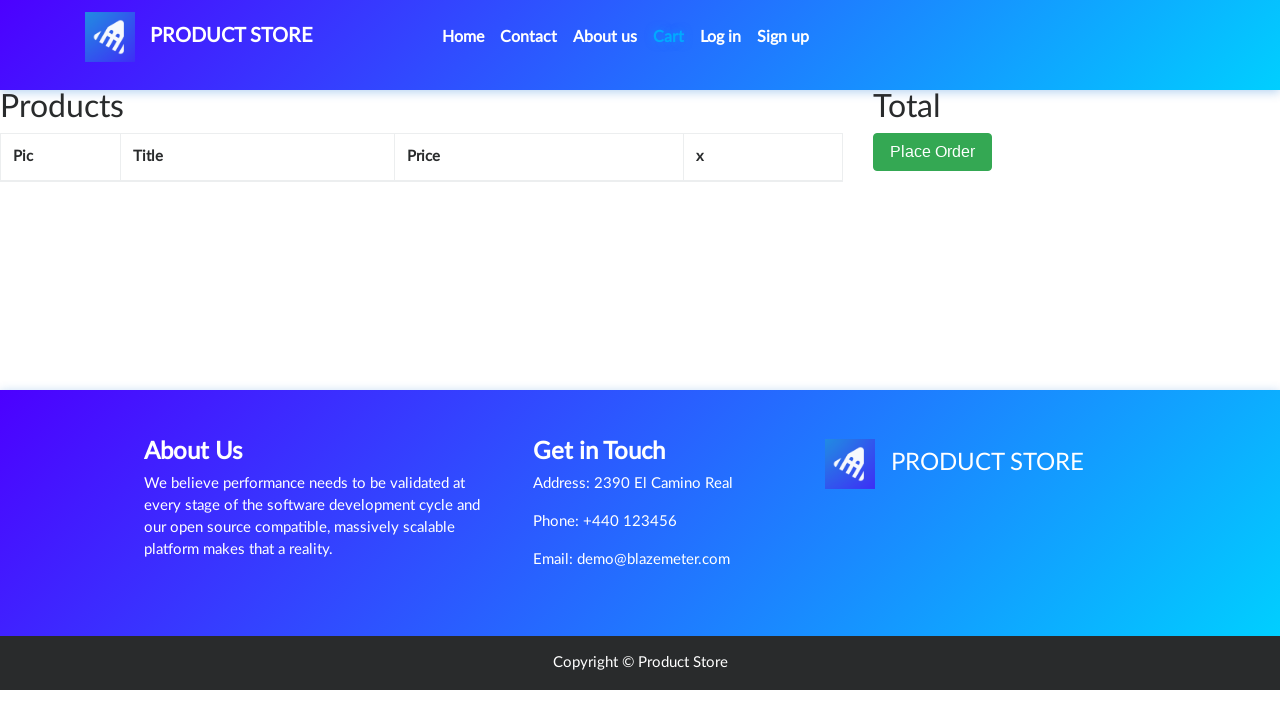

Cart page loaded successfully
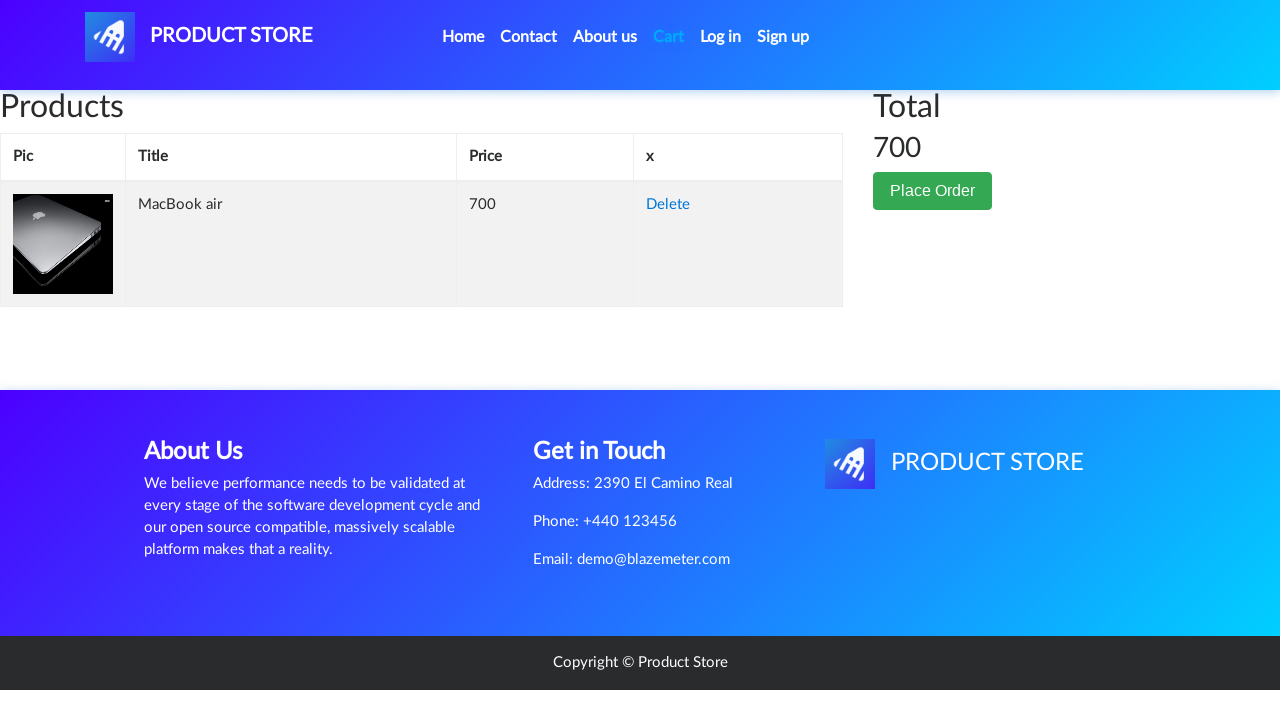

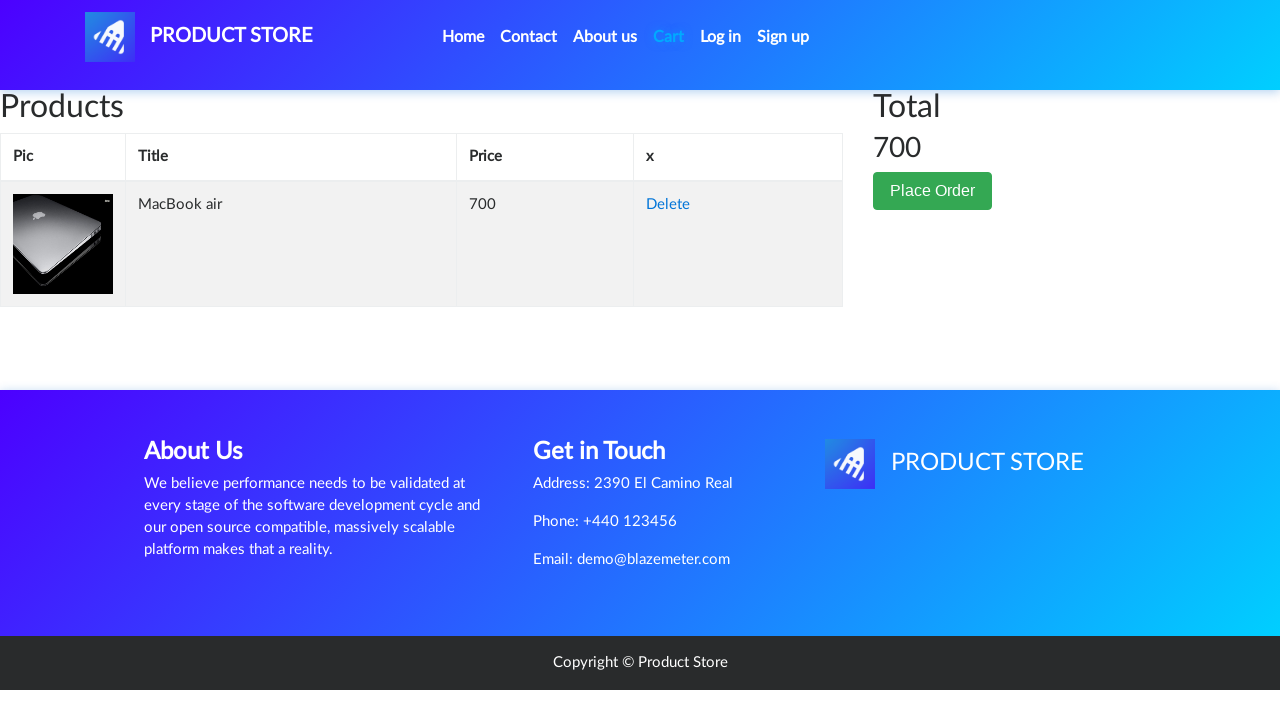